Tests JavaScript confirm dialog by clicking a button that triggers a JS Confirm, dismissing the dialog, and verifying the result text shows "Cancel"

Starting URL: http://the-internet.herokuapp.com/javascript_alerts

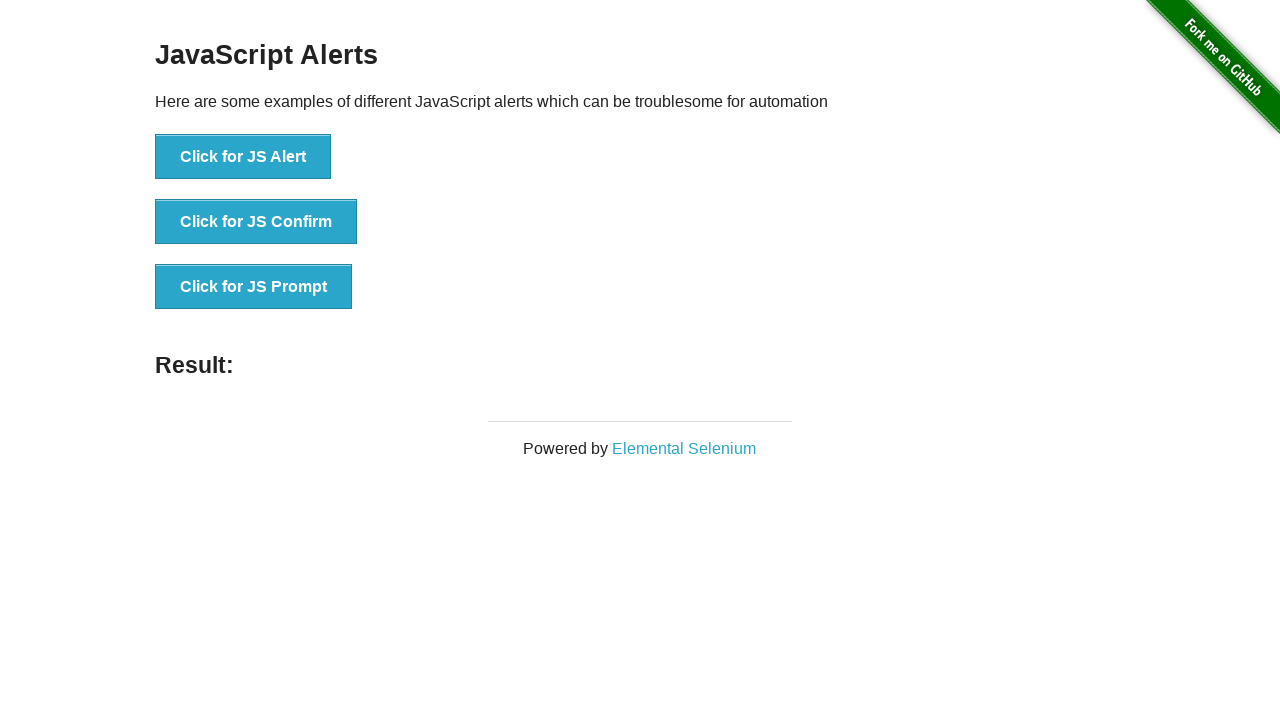

Set up dialog handler to dismiss the confirm dialog
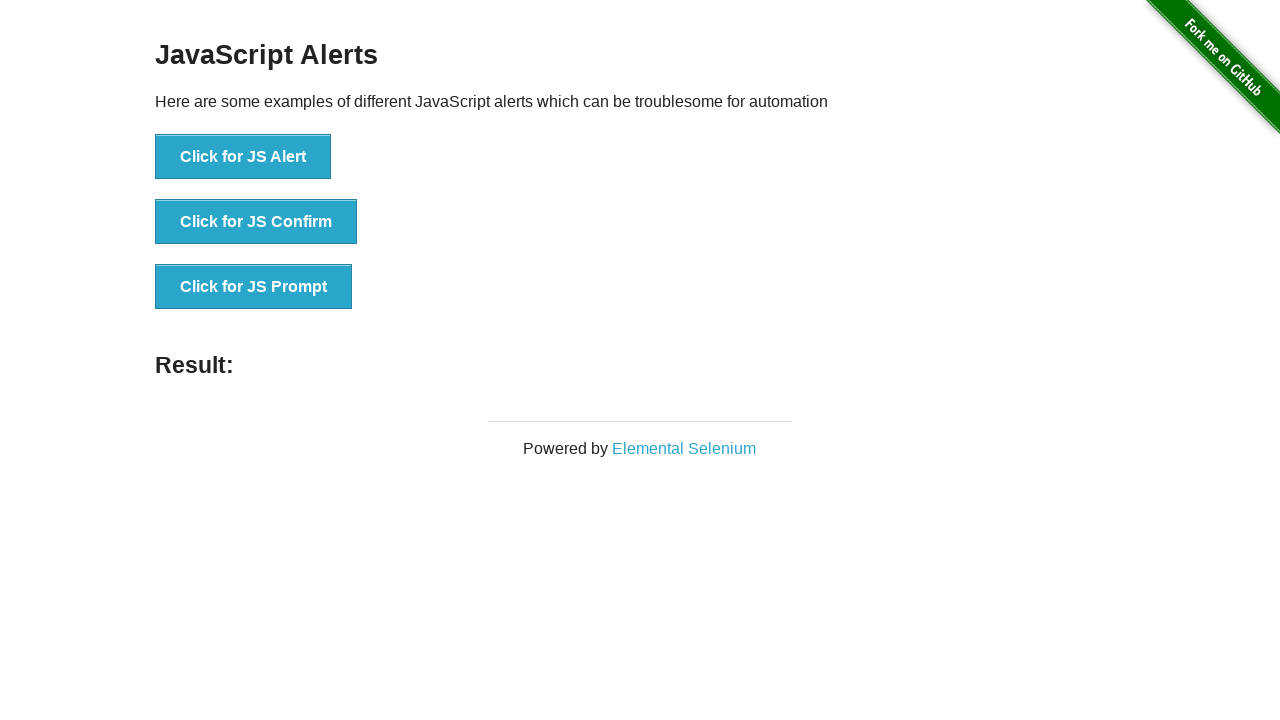

Clicked the 'Click for JS Confirm' button at (256, 222) on xpath=//button[. = 'Click for JS Confirm']
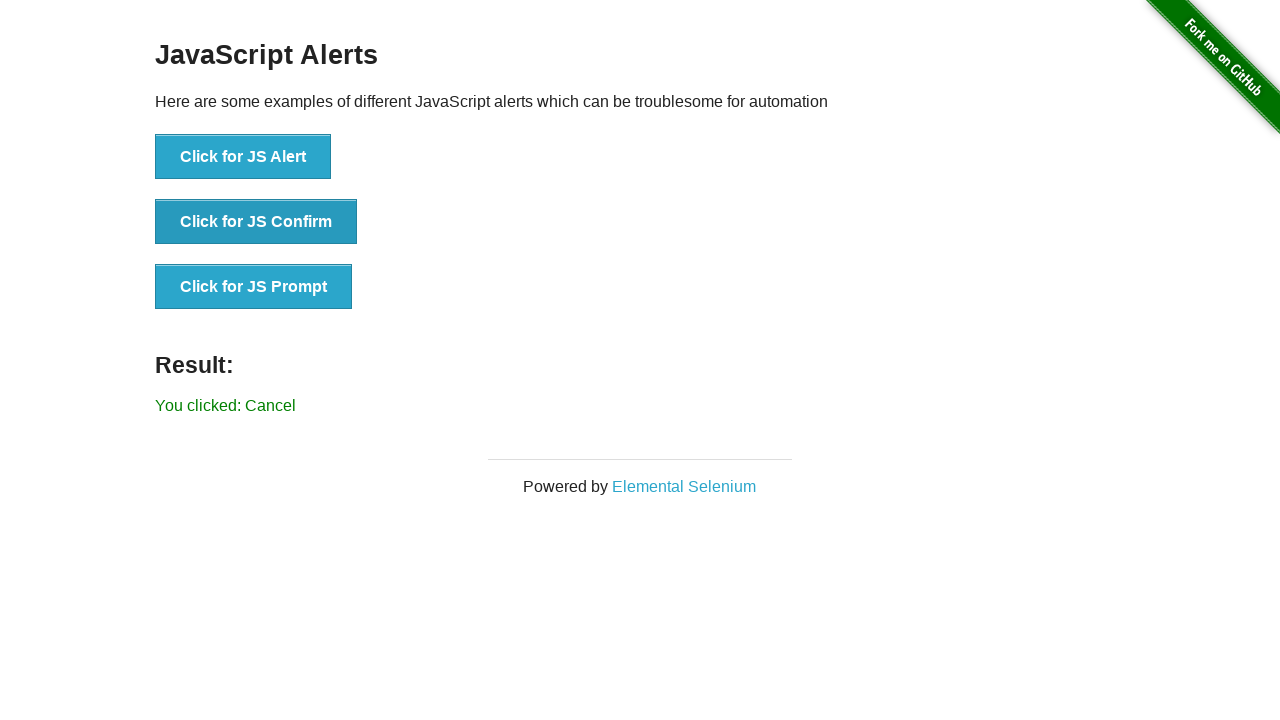

Result text element became visible
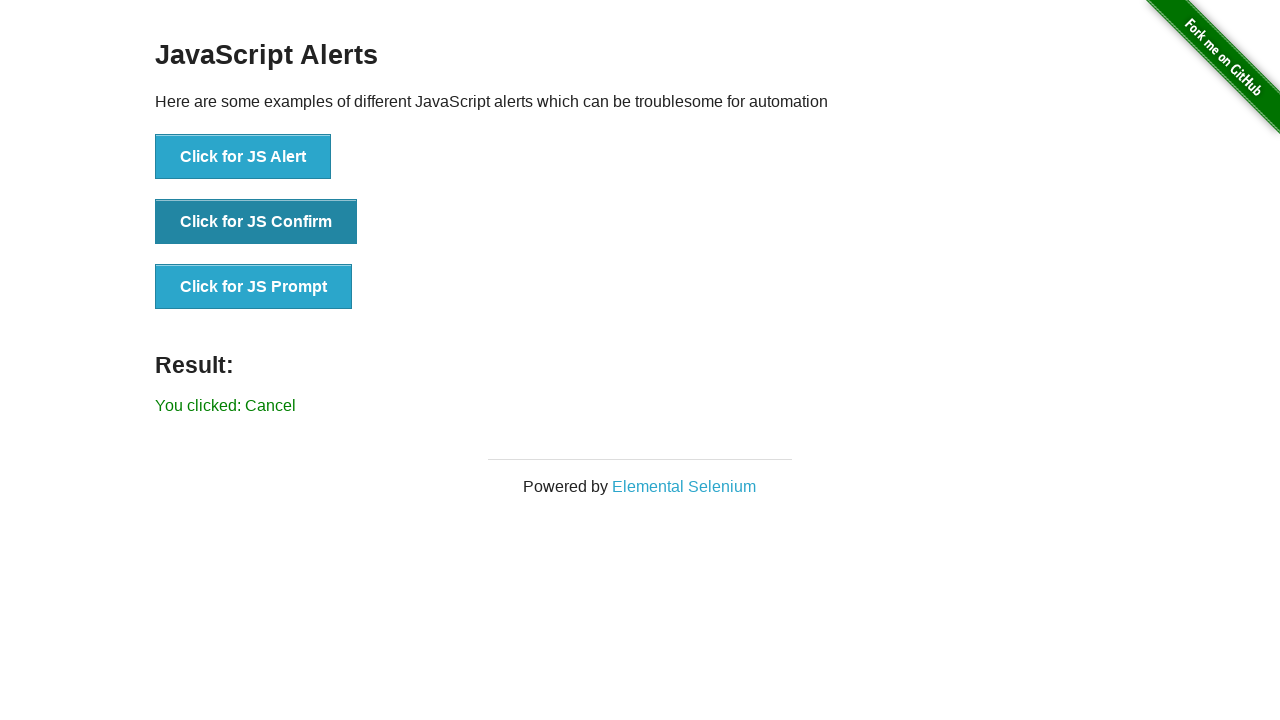

Verified result text shows 'You clicked: Cancel'
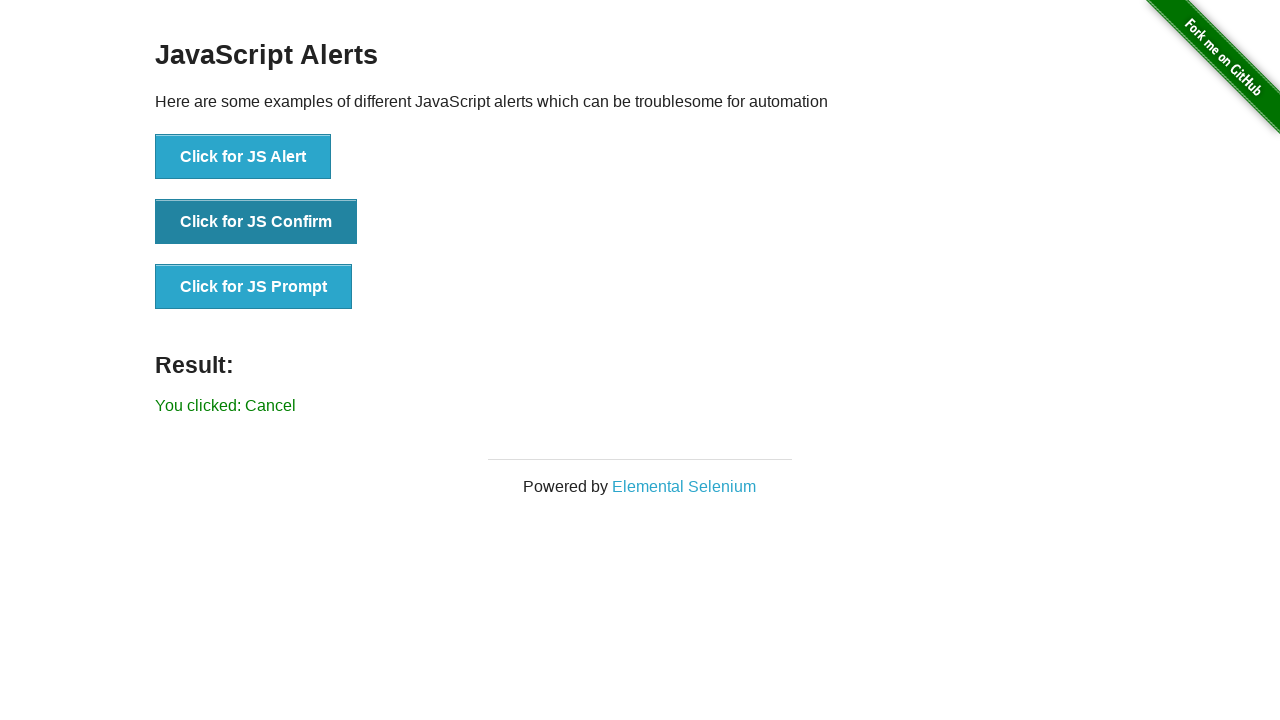

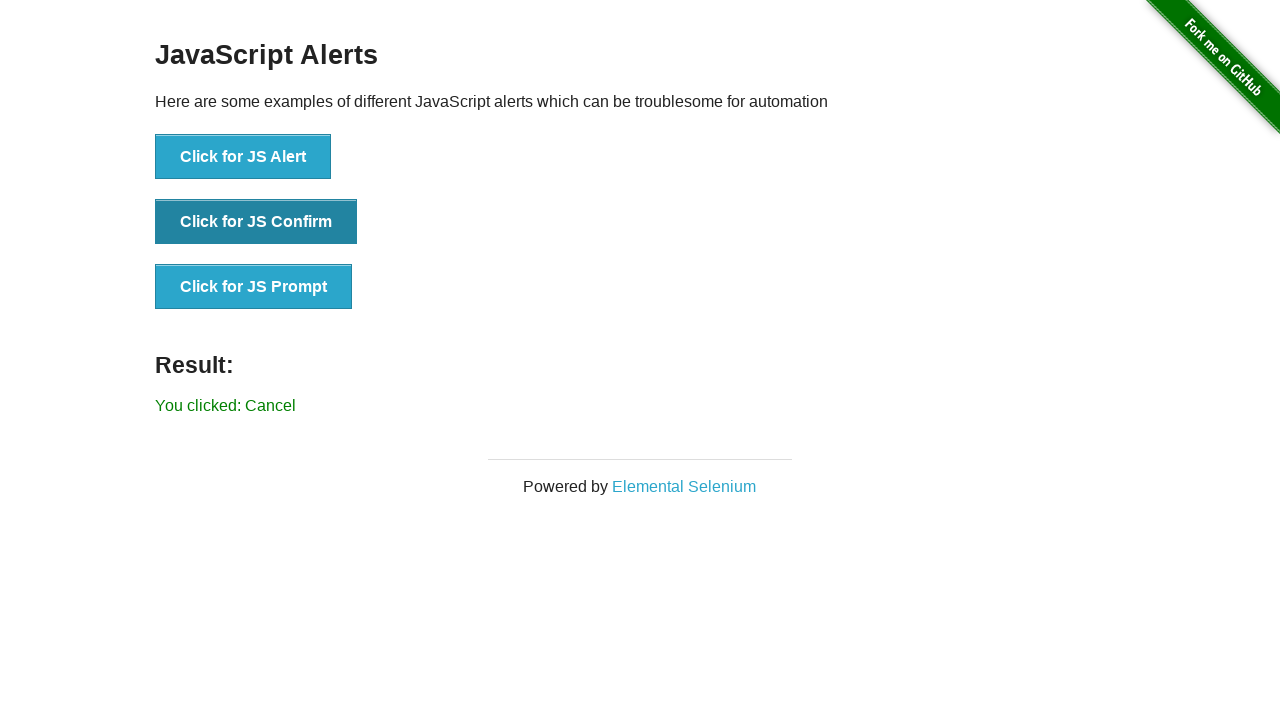